Tests drag and drop functionality by dragging an image element and dropping it into a target box

Starting URL: https://formy-project.herokuapp.com/dragdrop

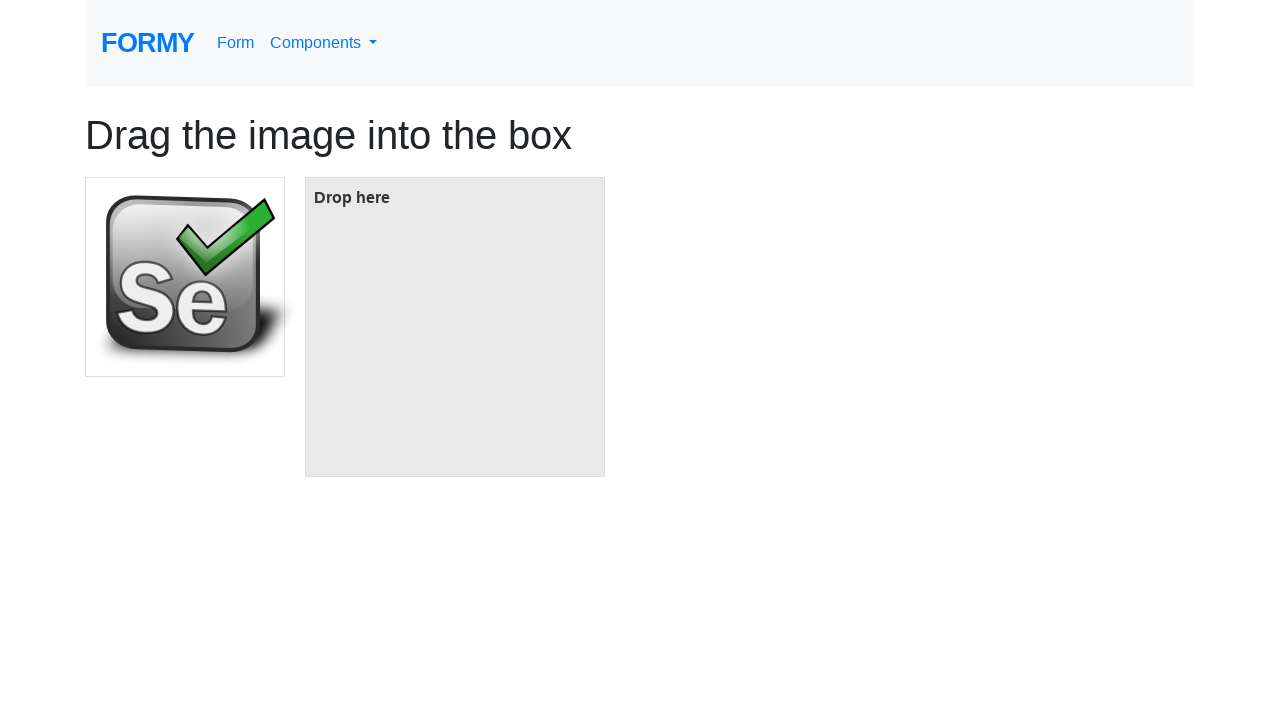

Located the image element to drag
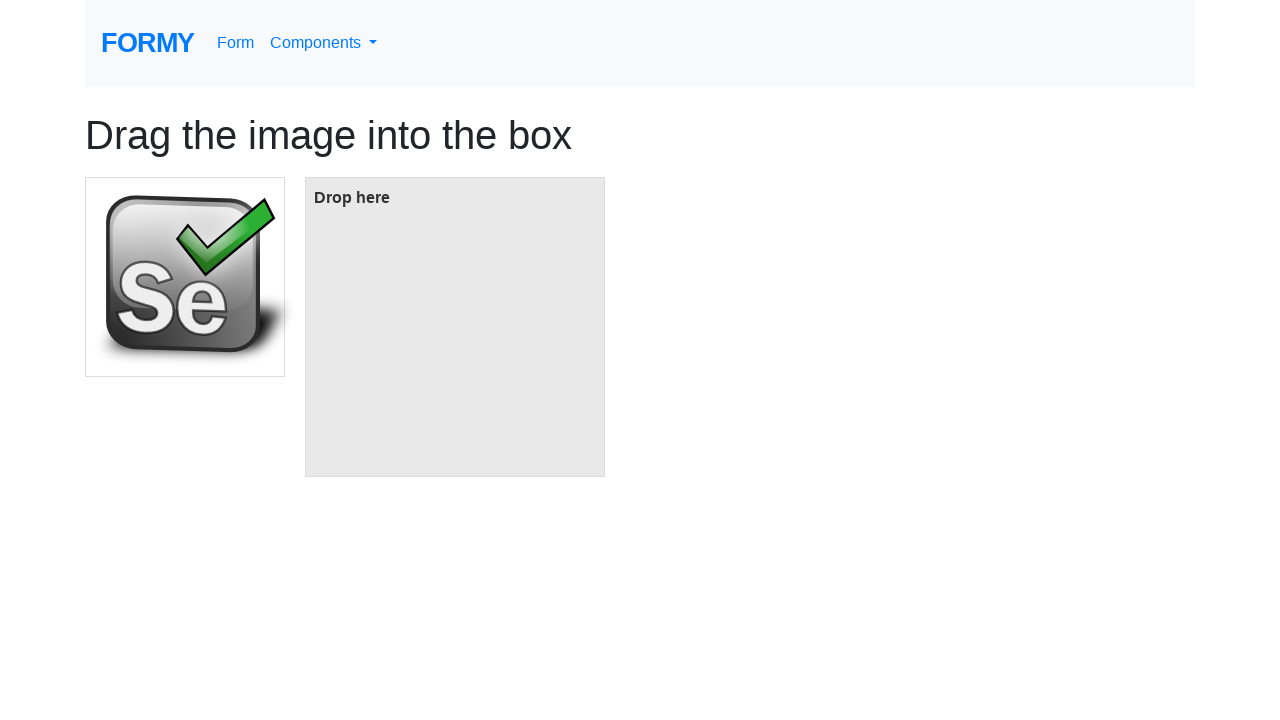

Located the target box element
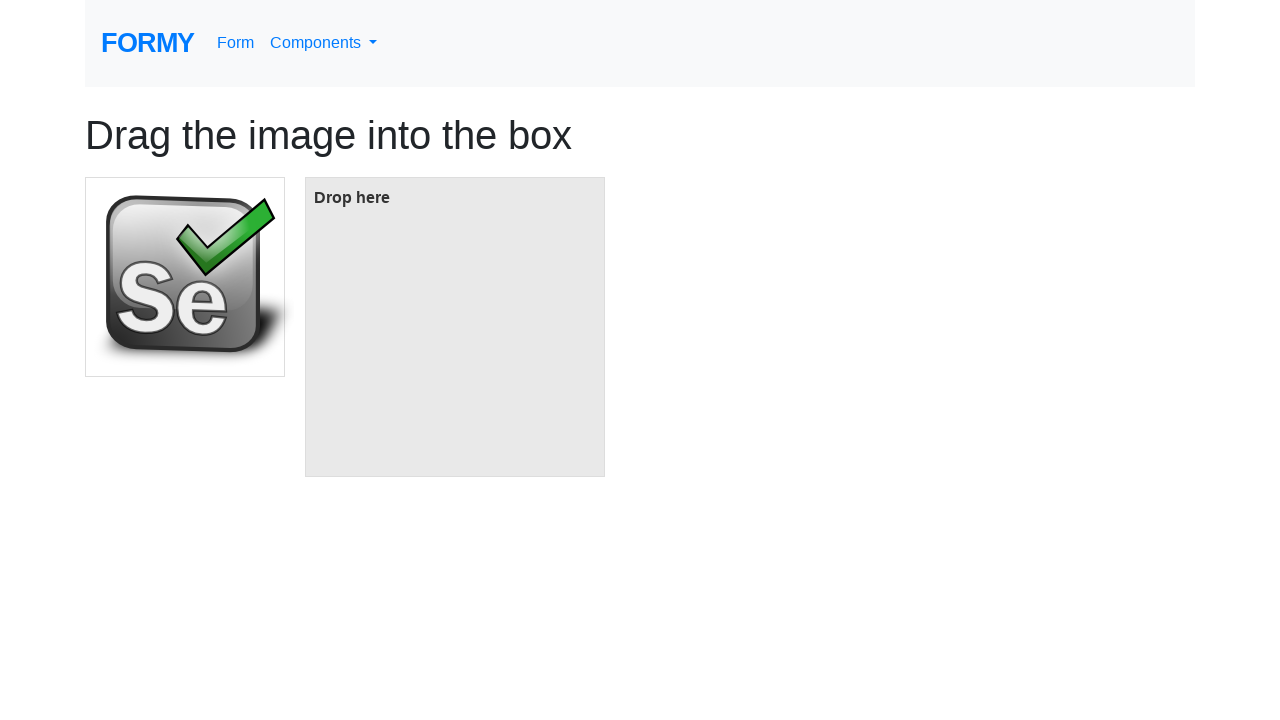

Dragged image element and dropped it into the target box at (455, 327)
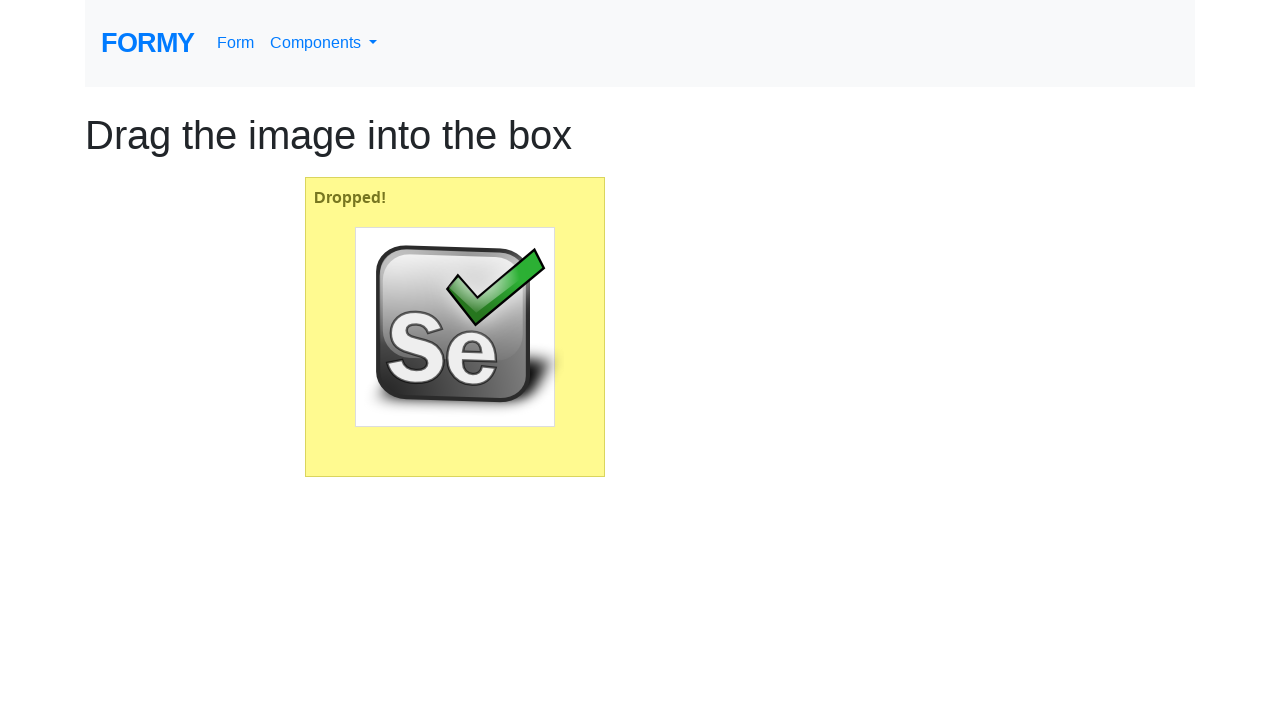

Waited for drag and drop animation to complete
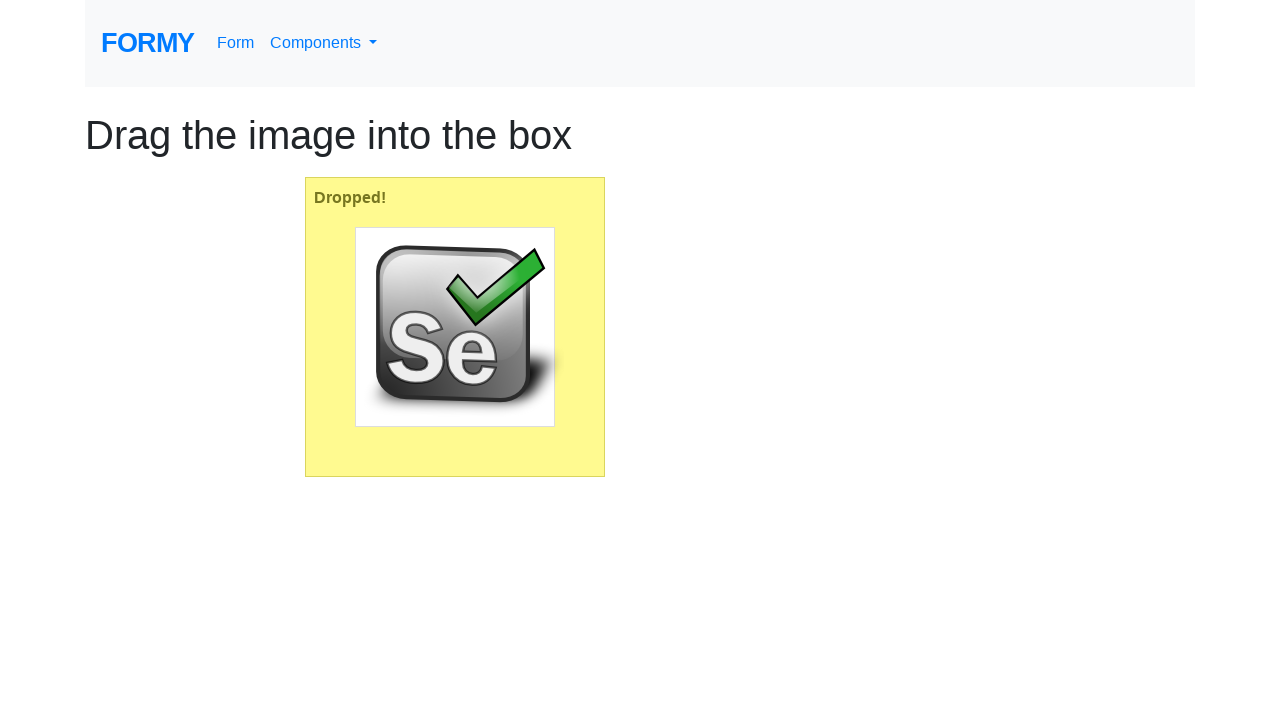

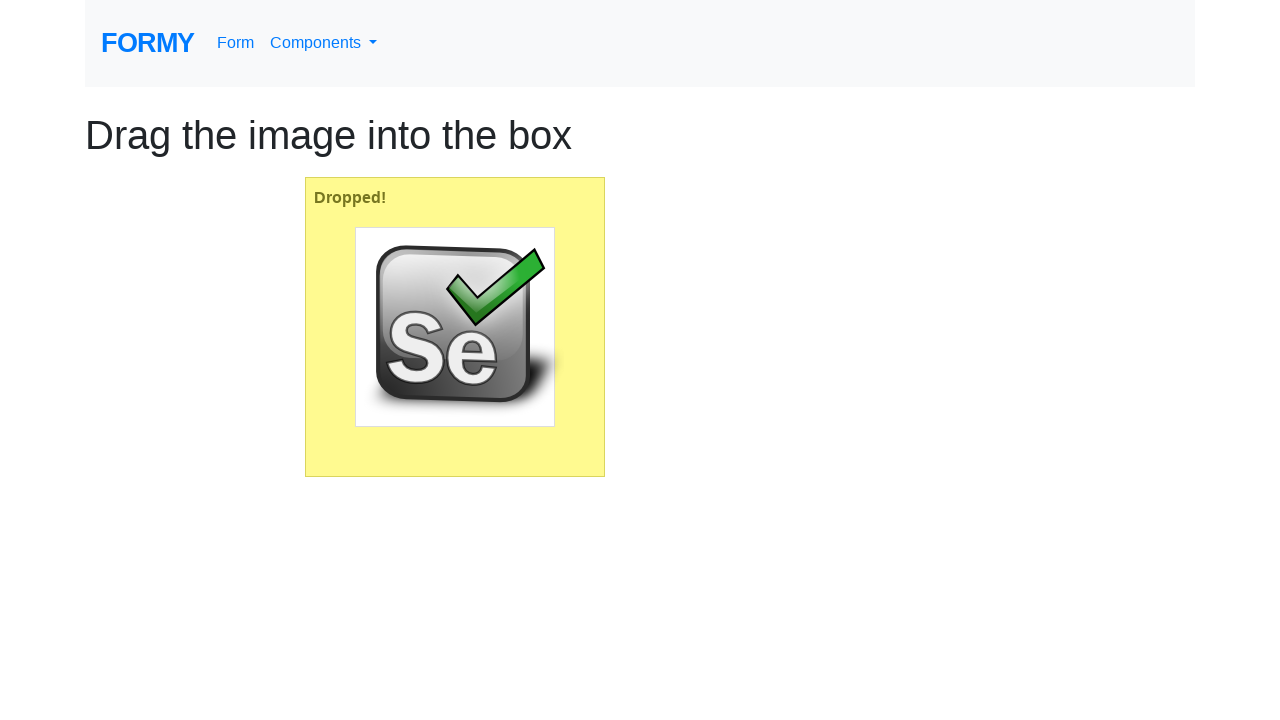